Tests that clicking the Email column header sorts the table alphabetically by email addresses in ascending order.

Starting URL: http://the-internet.herokuapp.com/tables

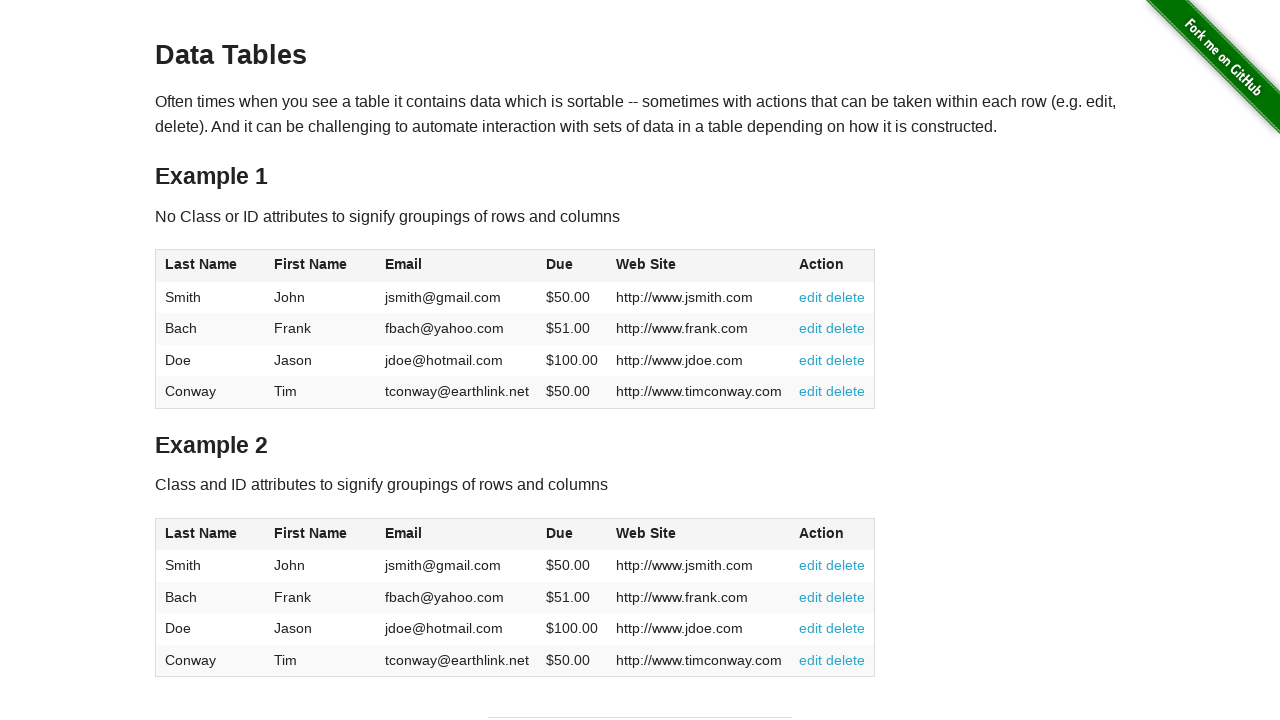

Clicked Email column header to sort at (457, 266) on #table1 thead tr th:nth-of-type(3)
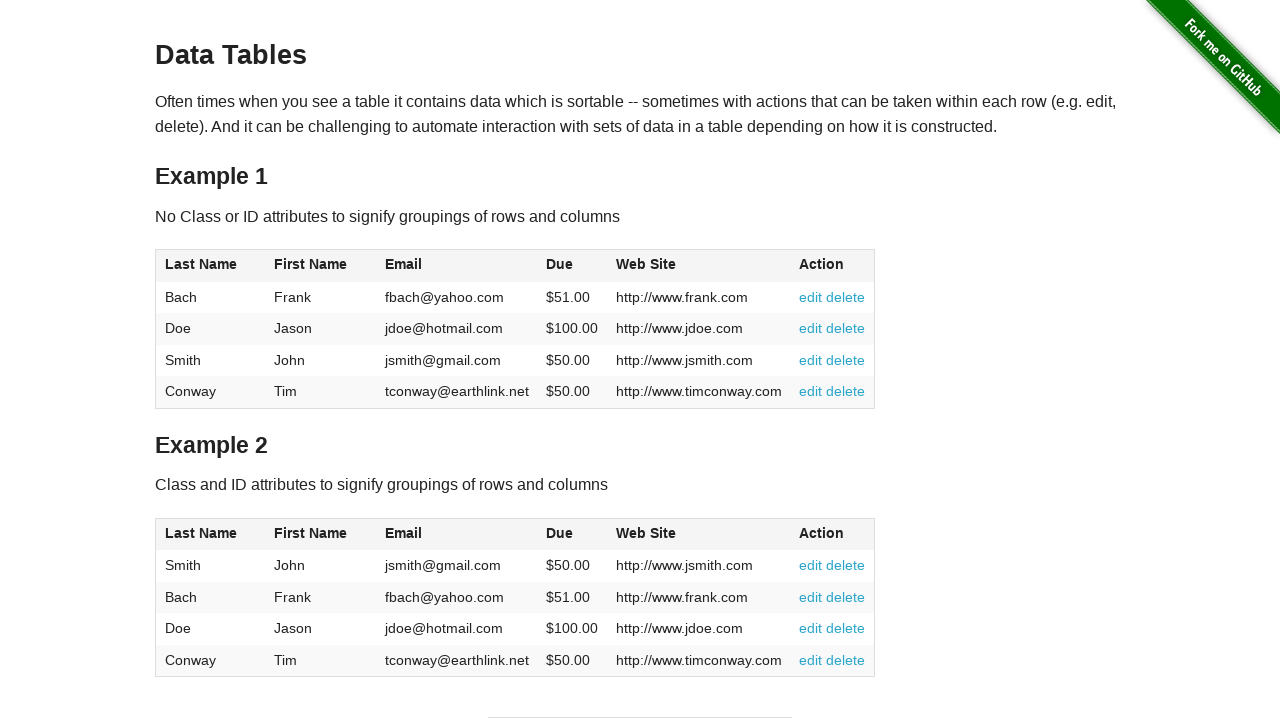

Email column cells loaded and table sorted in ascending order
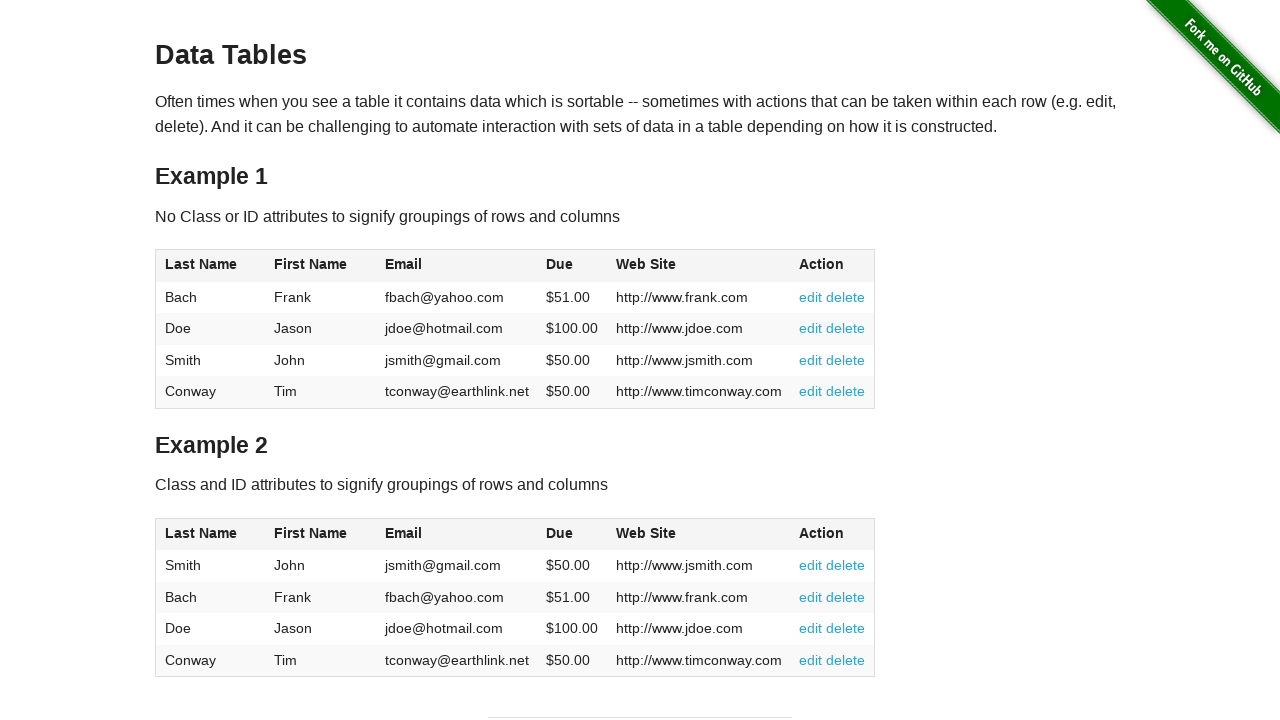

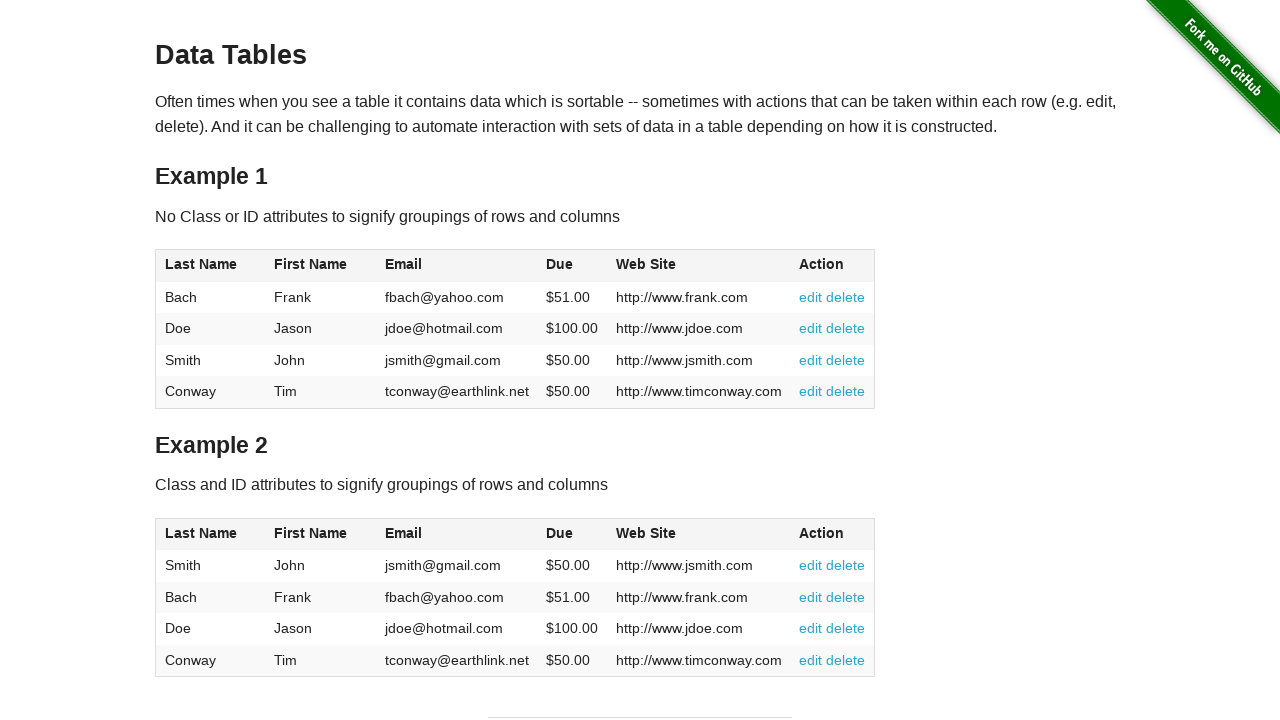